Tests handling a modal popup by waiting for it to appear and then closing it.

Starting URL: https://the-internet.herokuapp.com/entry_ad

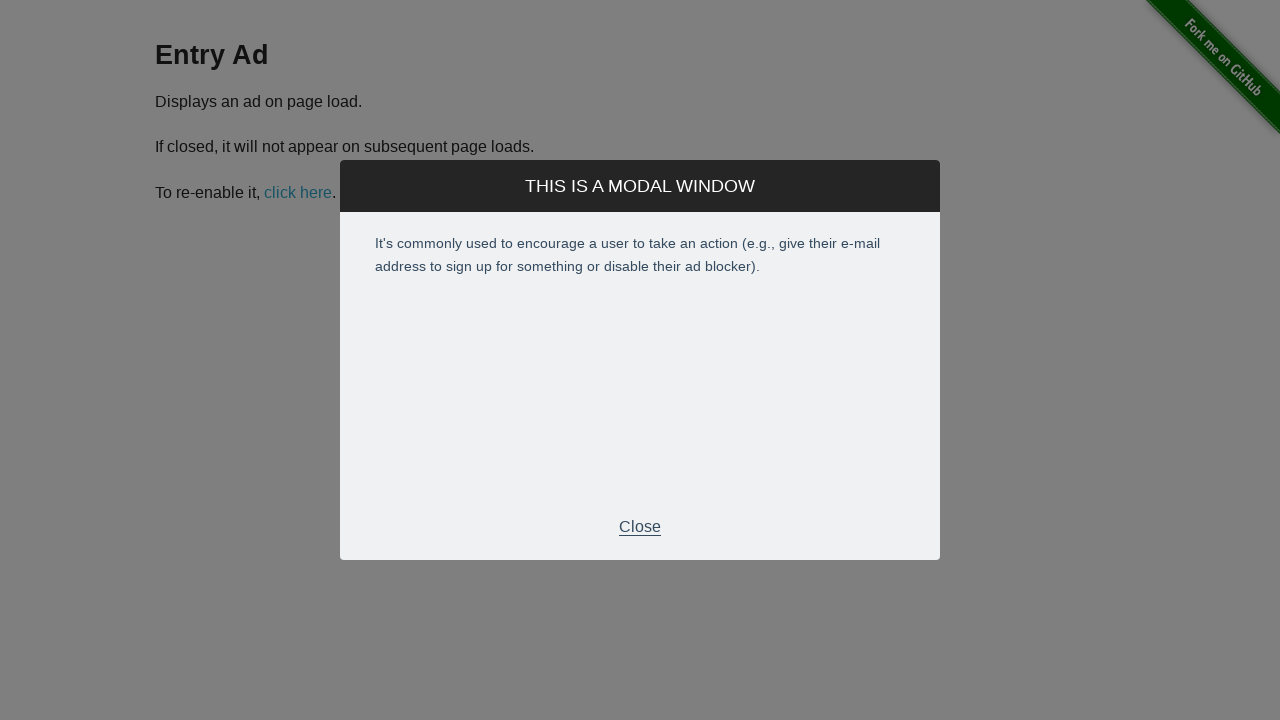

Modal popup appeared and became visible
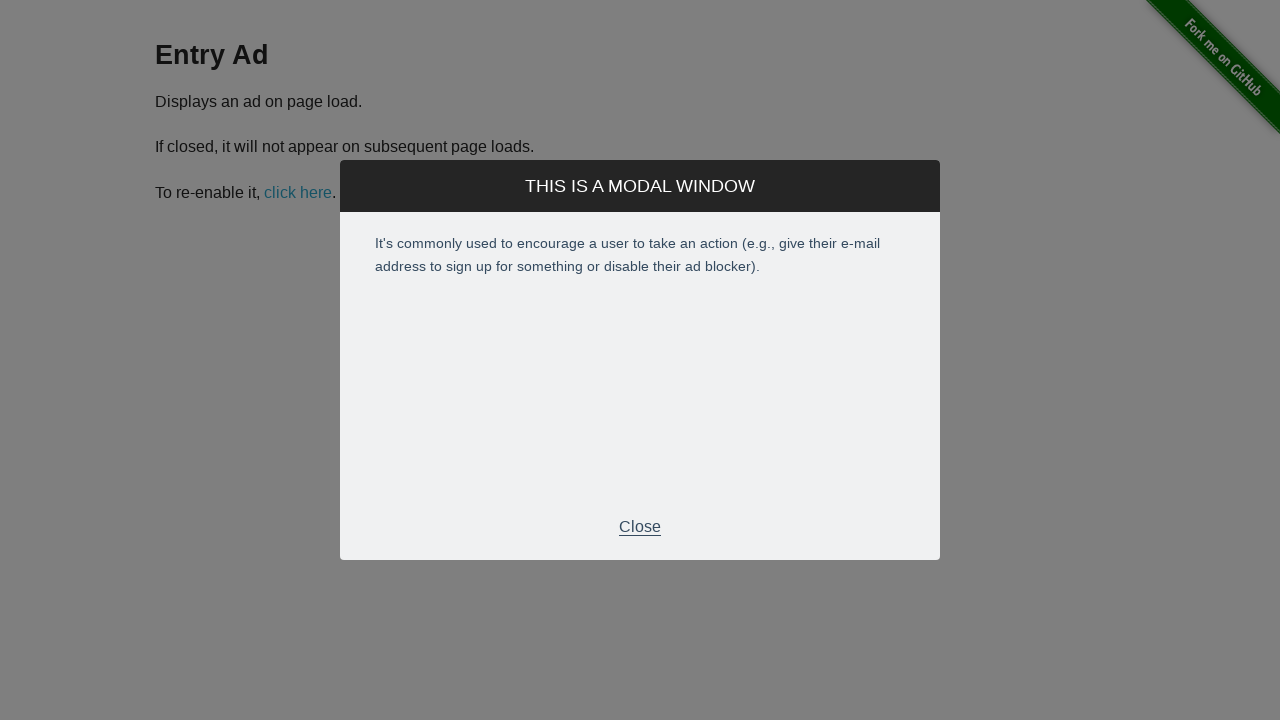

Clicked Close button to dismiss the modal at (640, 527) on xpath=//p[normalize-space()='Close']
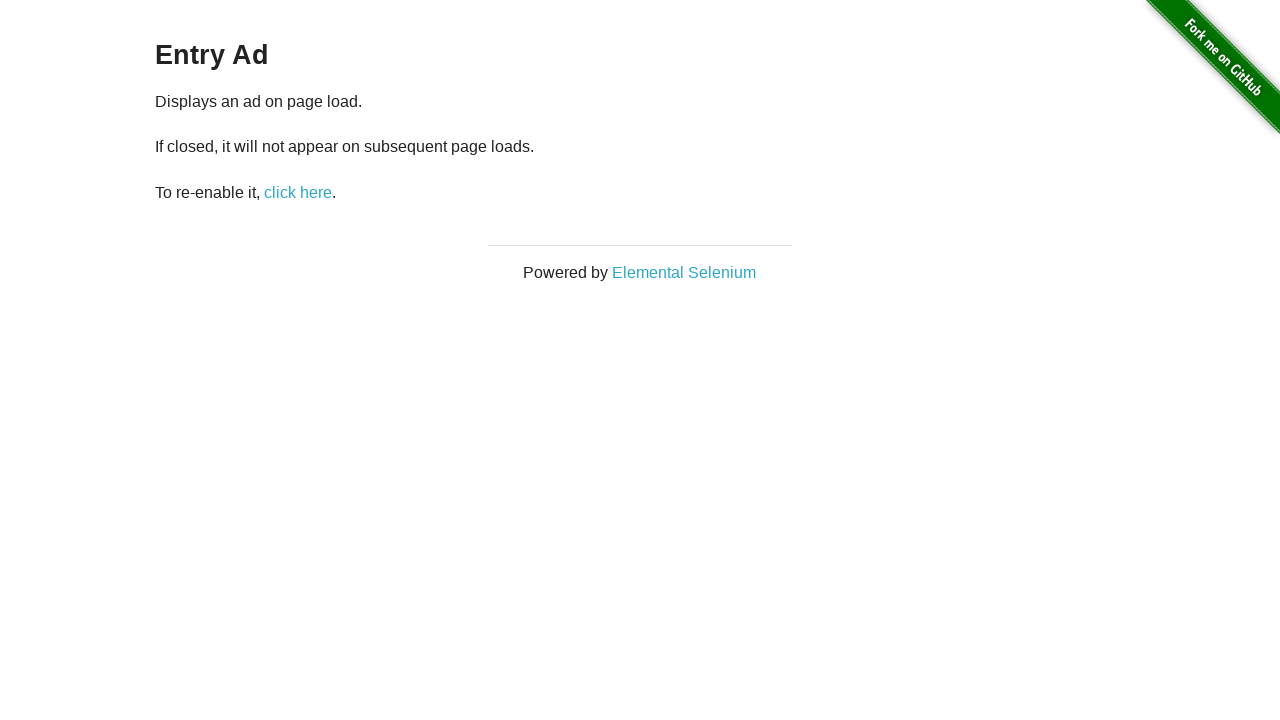

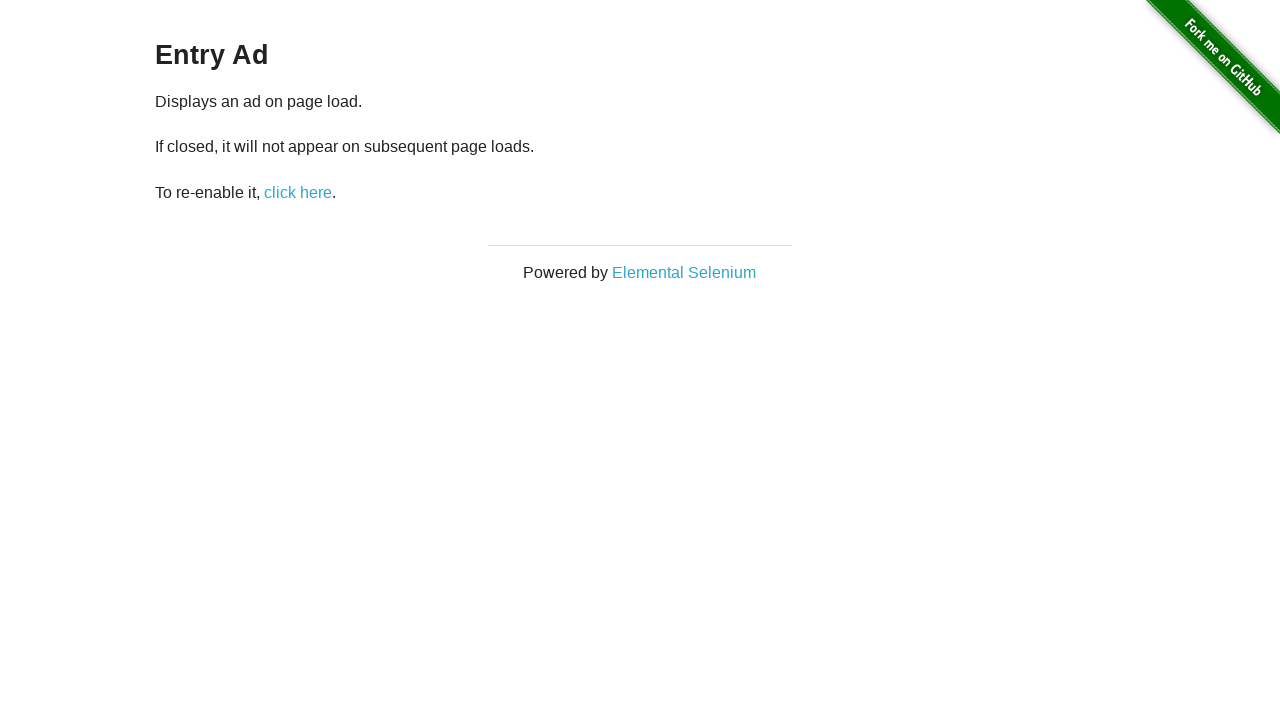